Tests keyboard input functionality by sending a key press ("3") to the key presses demo page and verifying the interaction works.

Starting URL: http://the-internet.herokuapp.com/key_presses

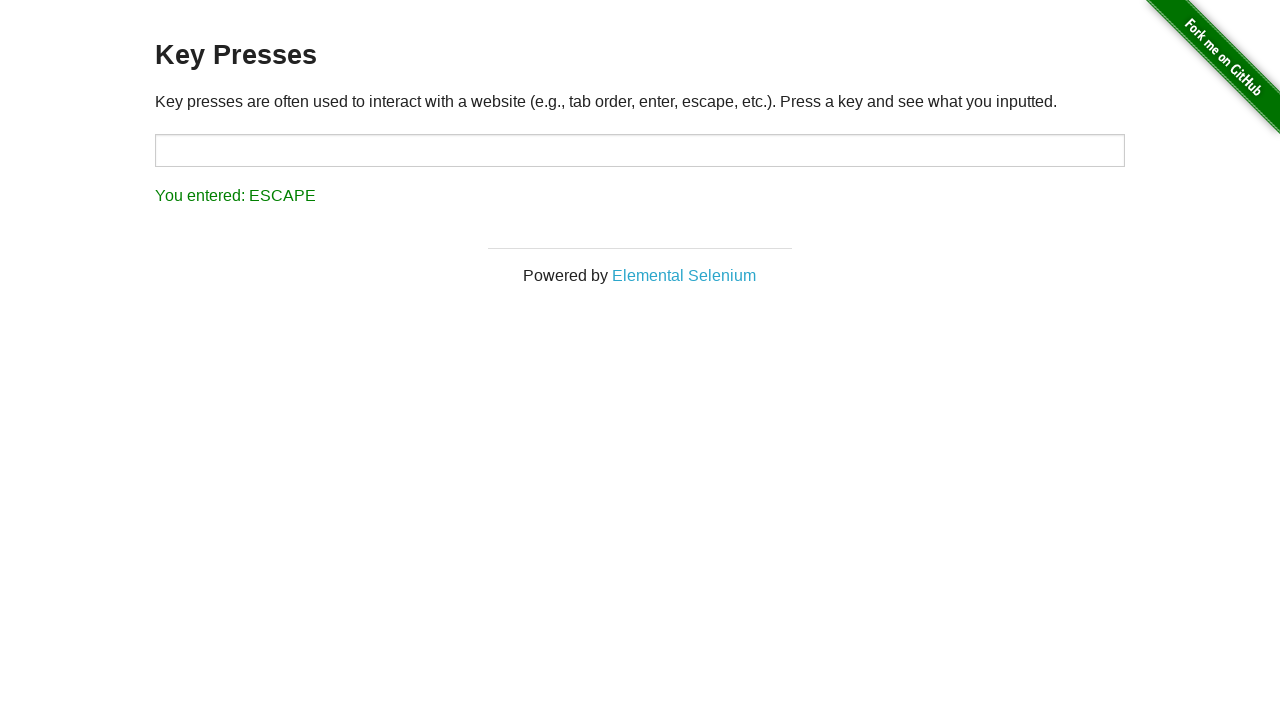

Navigated to key presses demo page
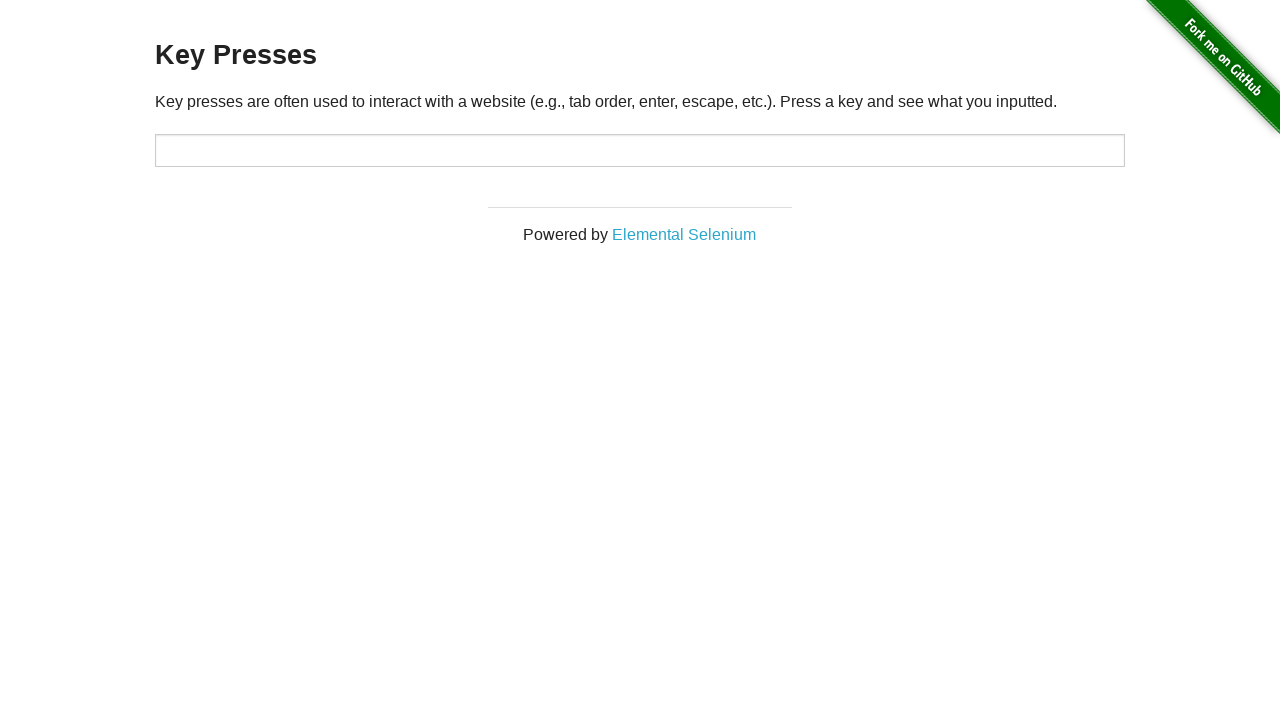

Pressed key '3' on the keyboard
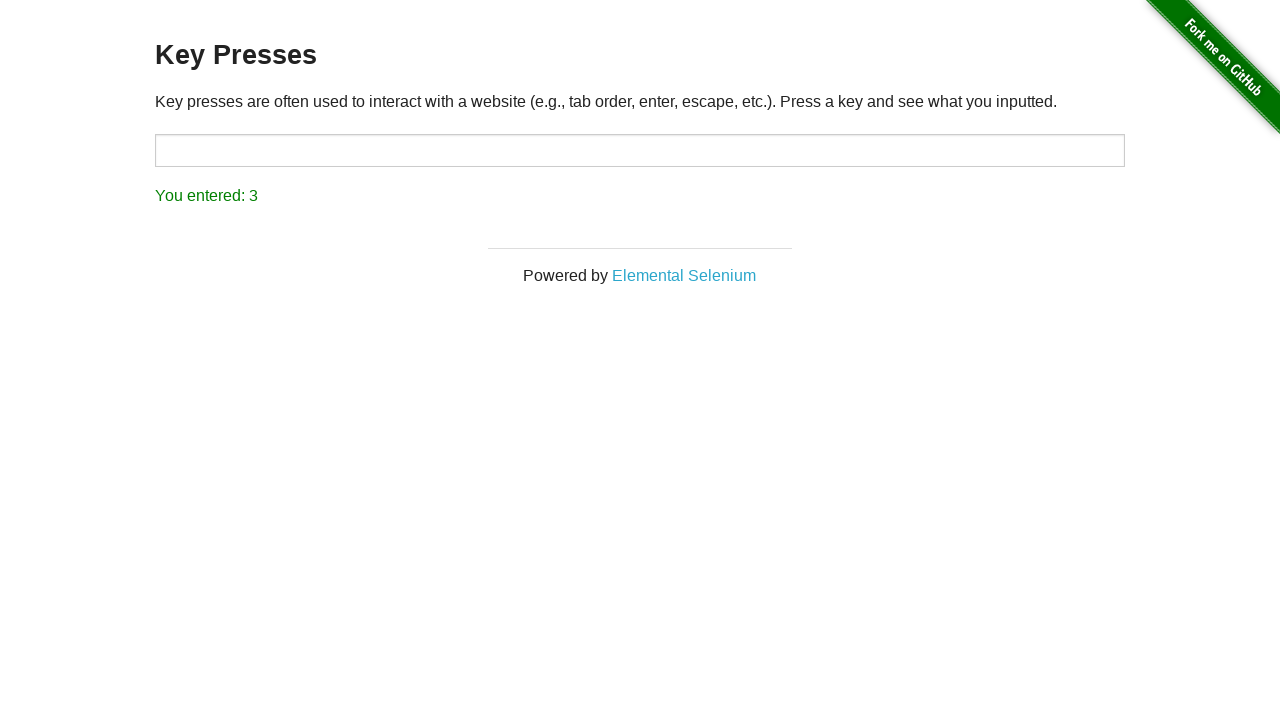

Result element appeared after key press
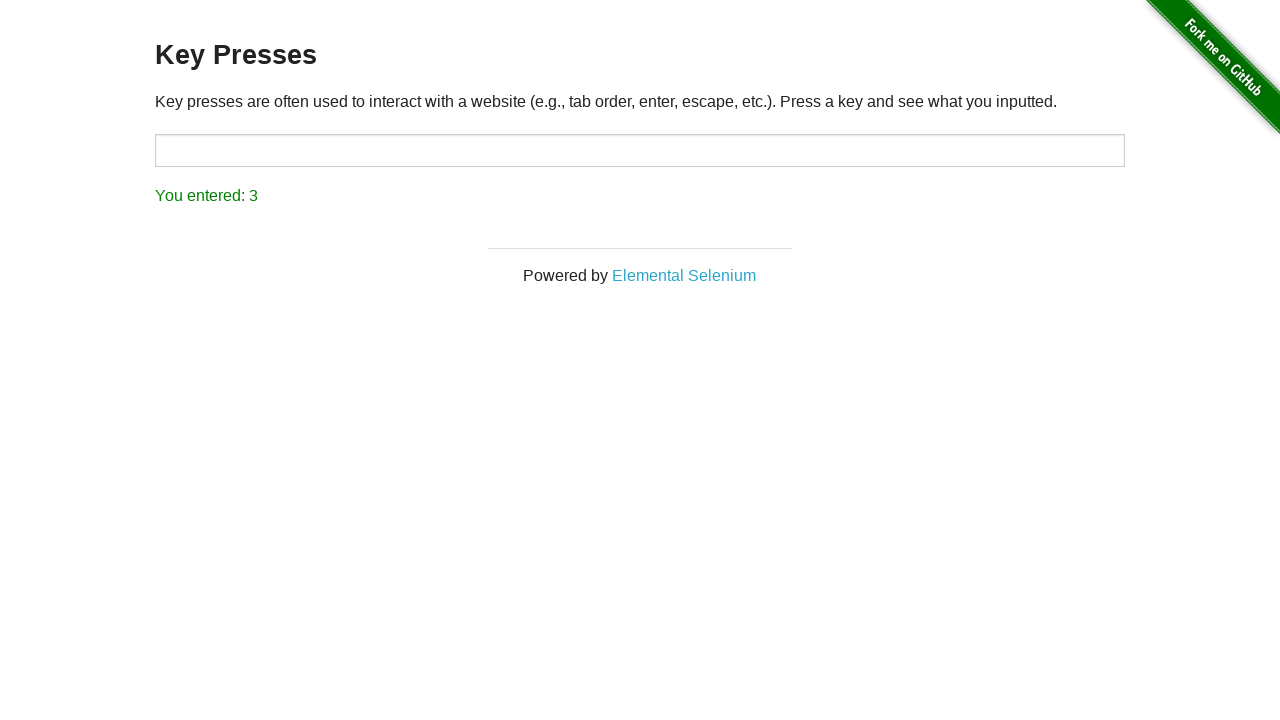

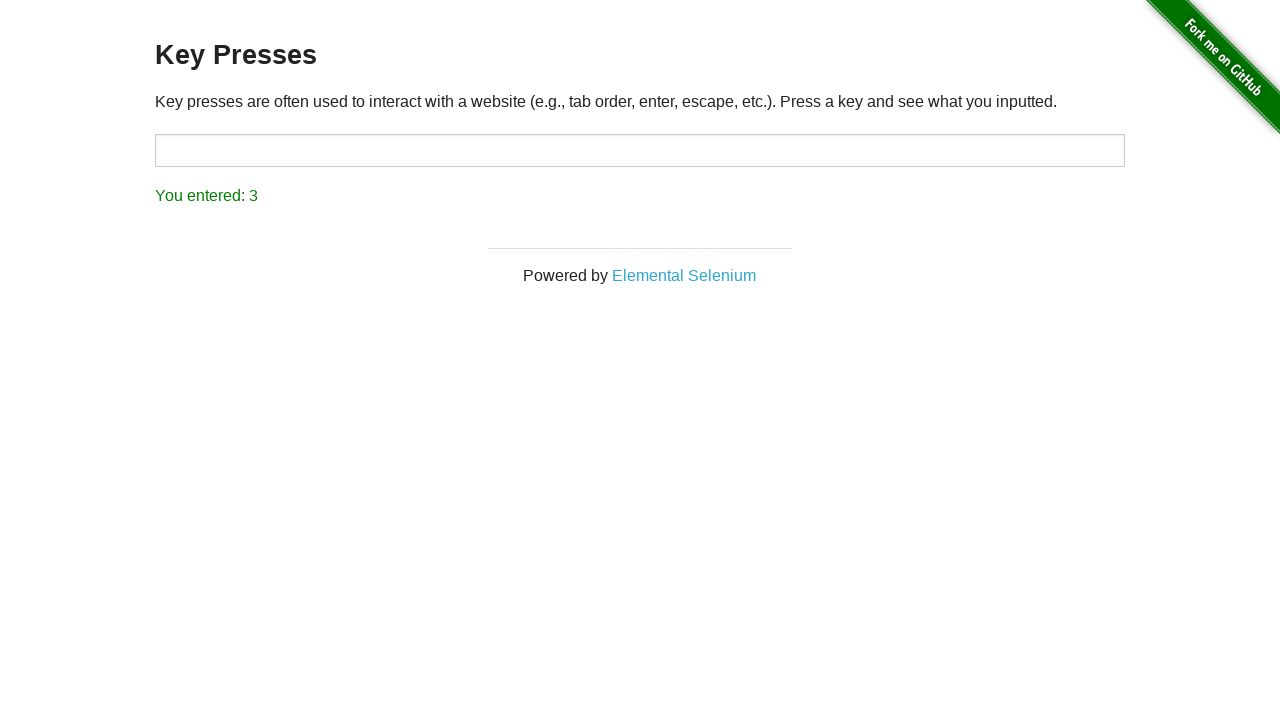